Tests dynamic non-searchable dropdown by clicking to open it and selecting an option by text

Starting URL: https://demo.automationtesting.in/Register.html

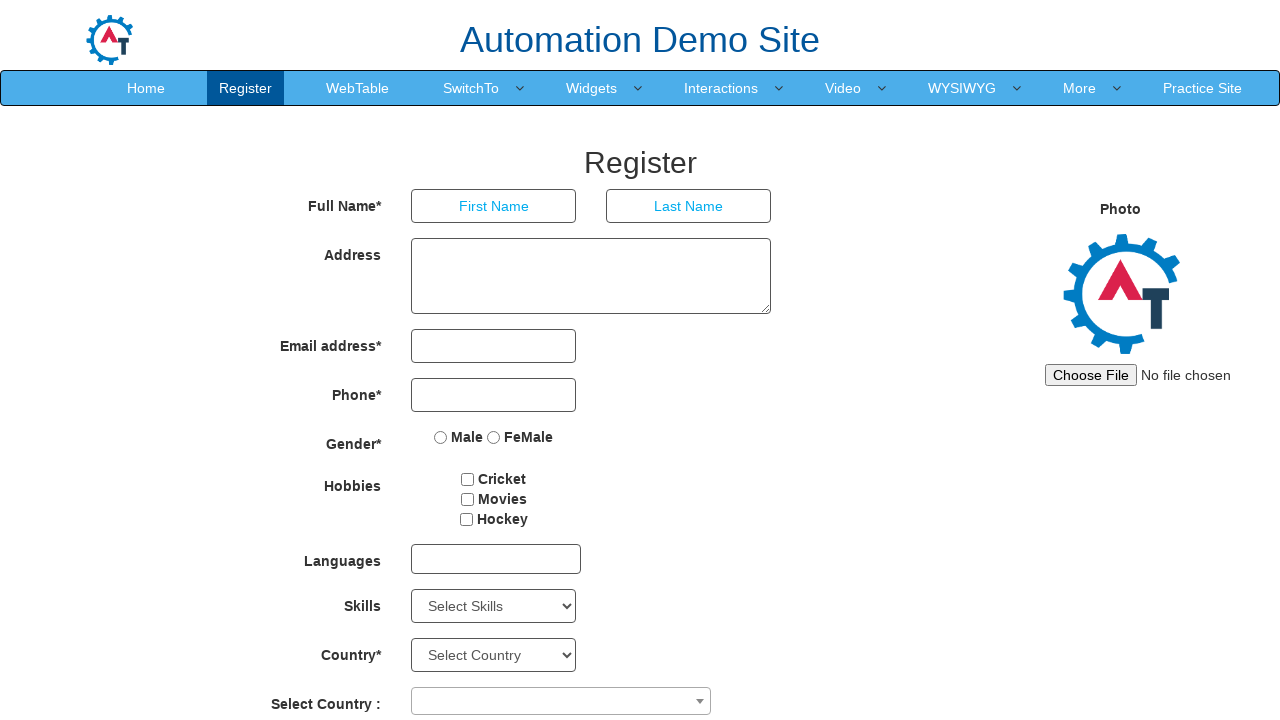

Navigated to registration page
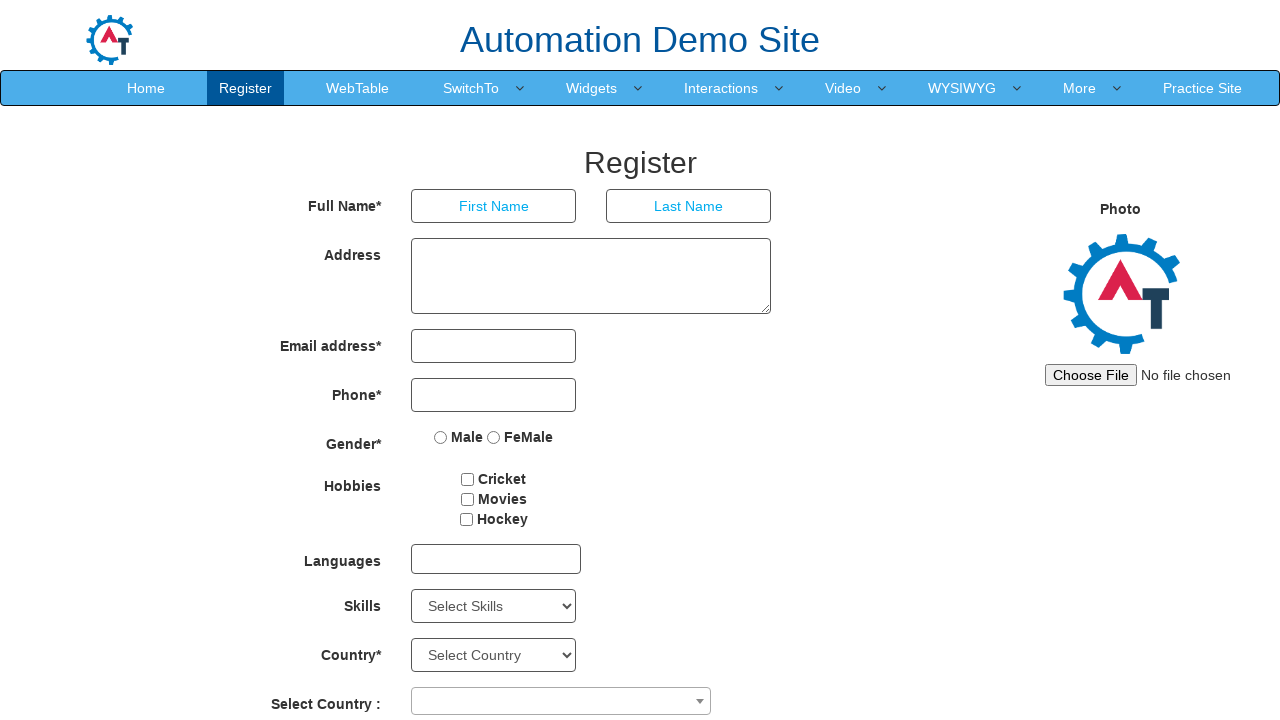

Clicked on dropdown combobox to open non-searchable dropdown at (561, 701) on span[role="combobox"]
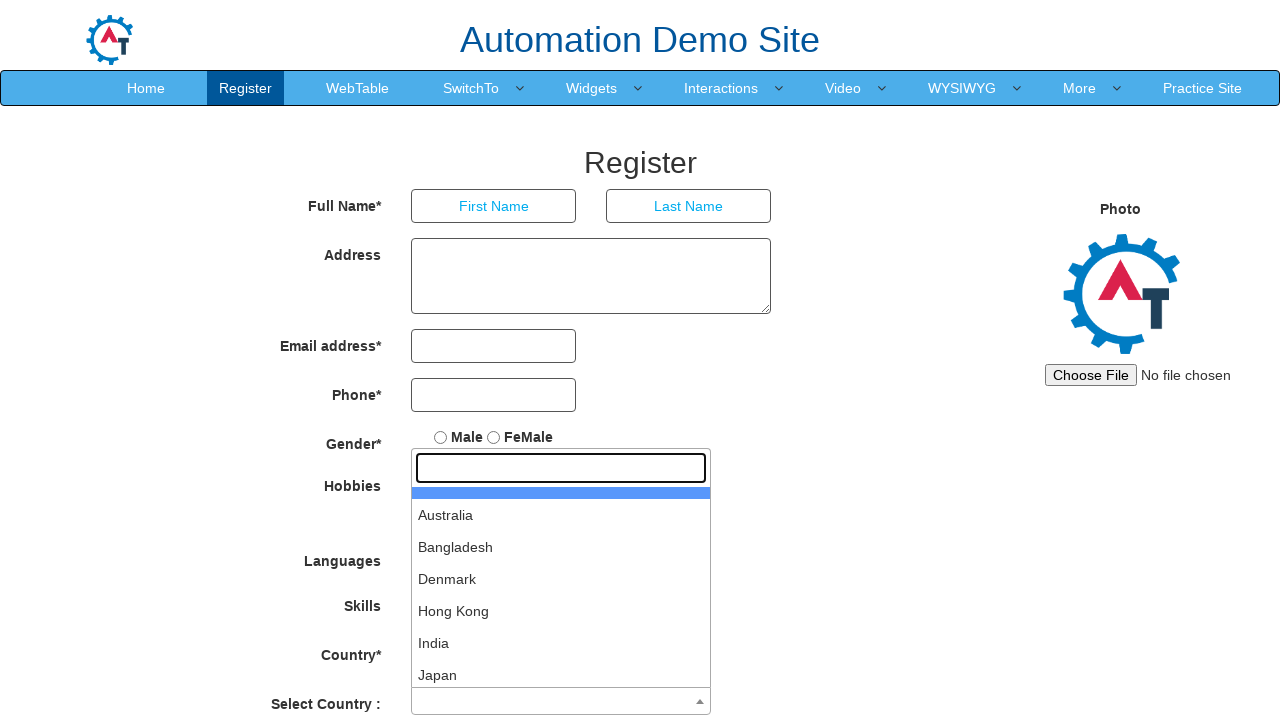

Selected 'India' option from dropdown list at (561, 643) on #select2-country-results >> li >> internal:has-text="India"i
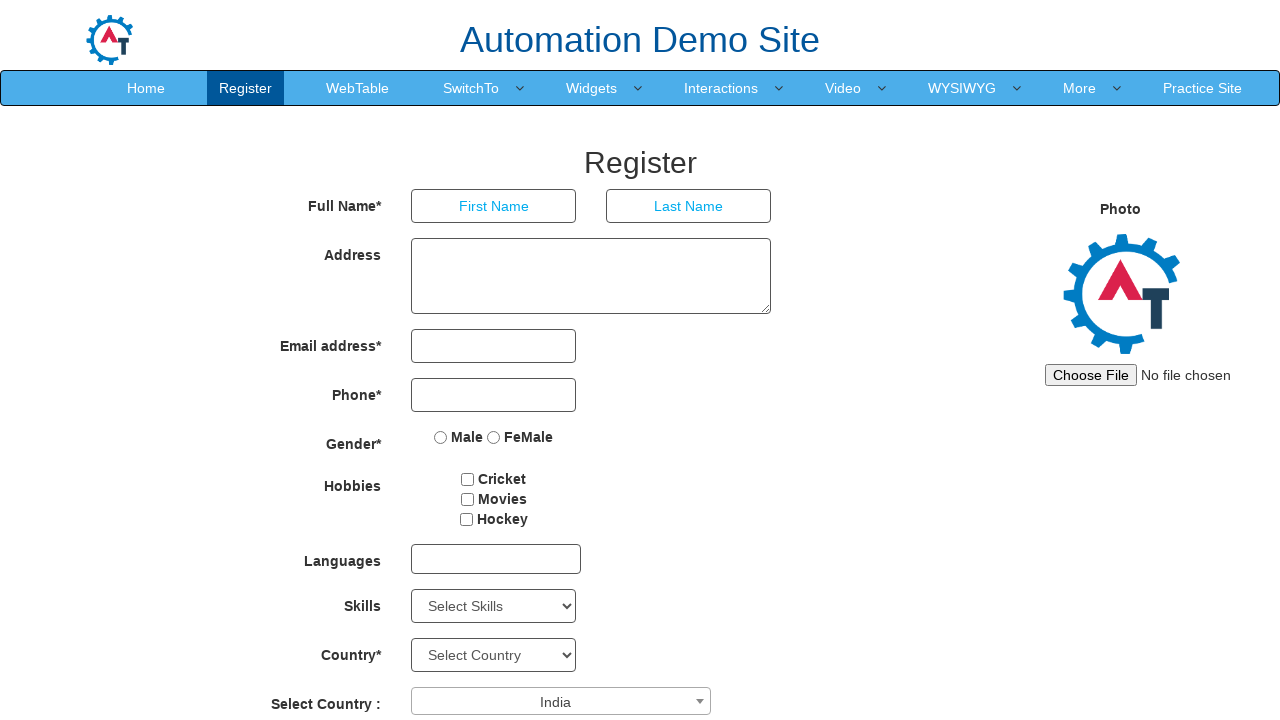

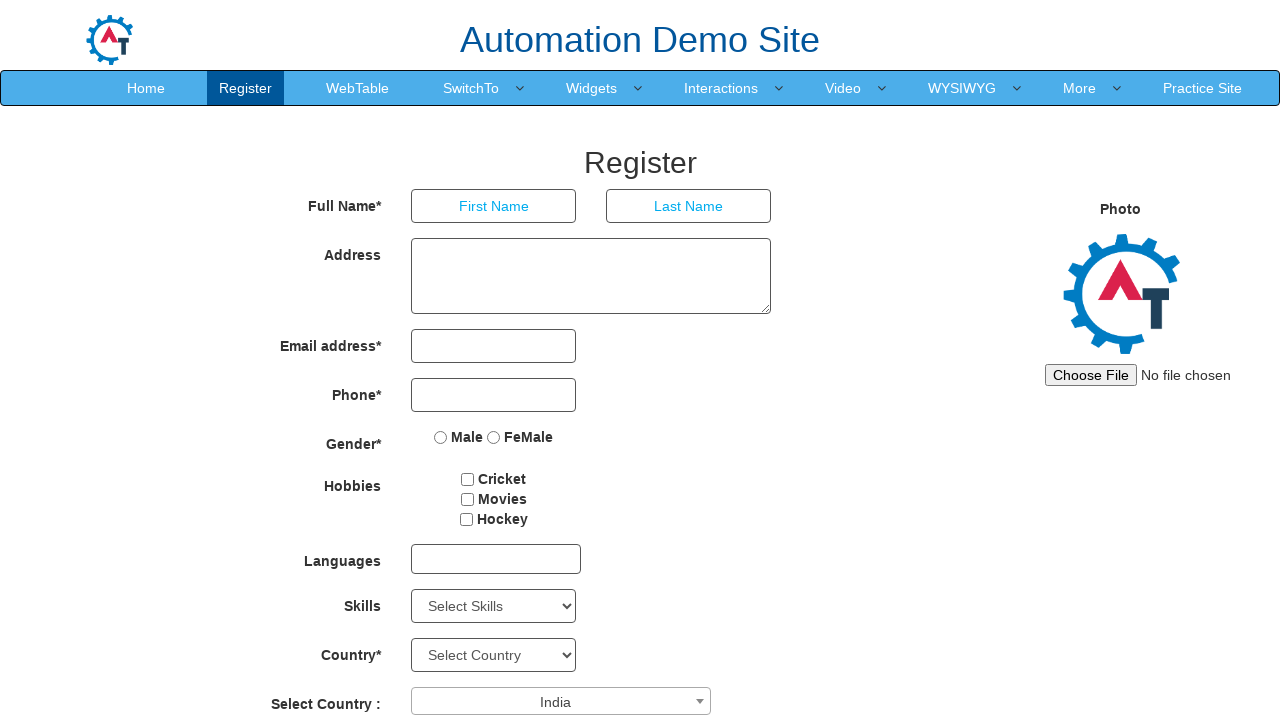